Tests un-marking todo items as complete by unchecking their checkboxes.

Starting URL: https://demo.playwright.dev/todomvc

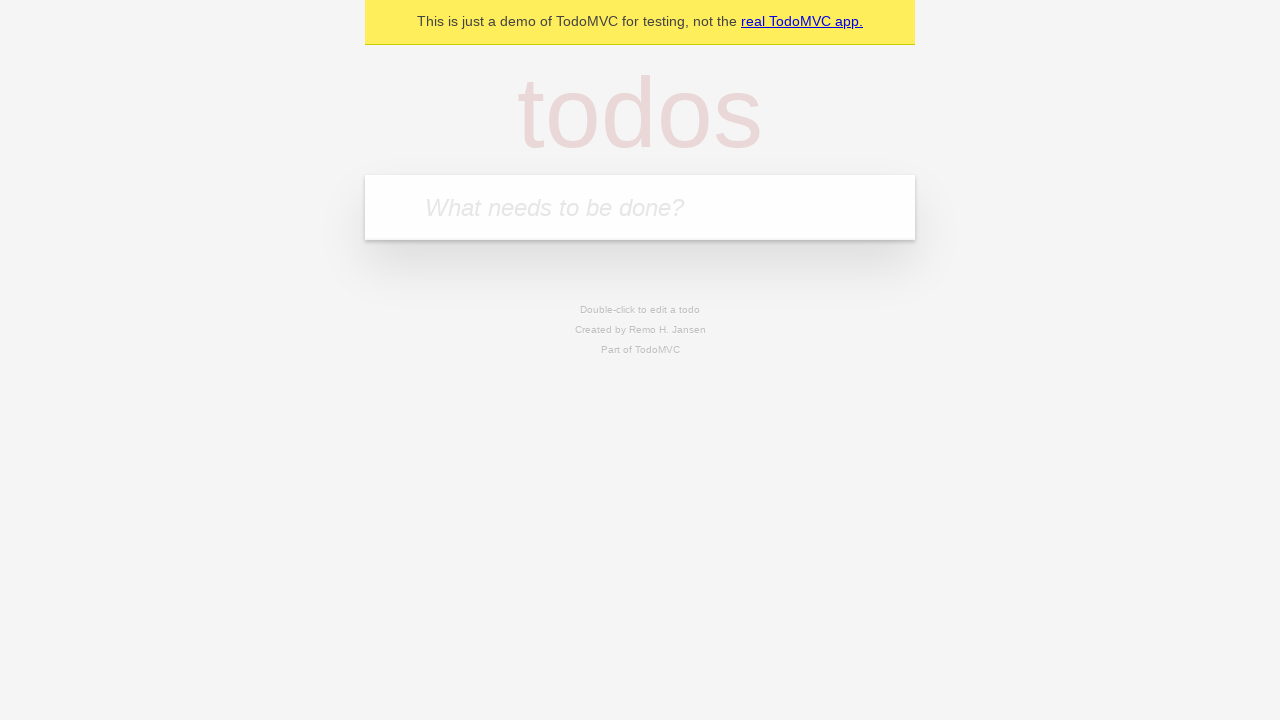

Filled todo input with 'buy some cheese' on internal:attr=[placeholder="What needs to be done?"i]
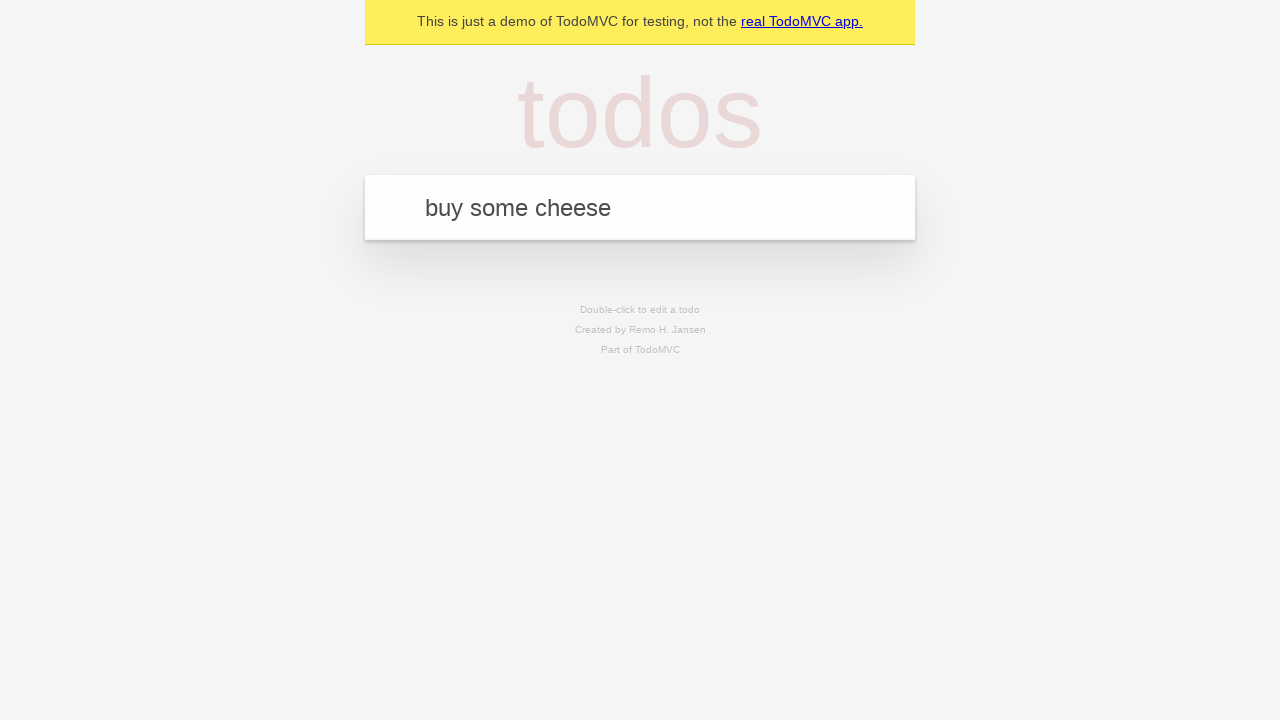

Pressed Enter to create todo item 'buy some cheese' on internal:attr=[placeholder="What needs to be done?"i]
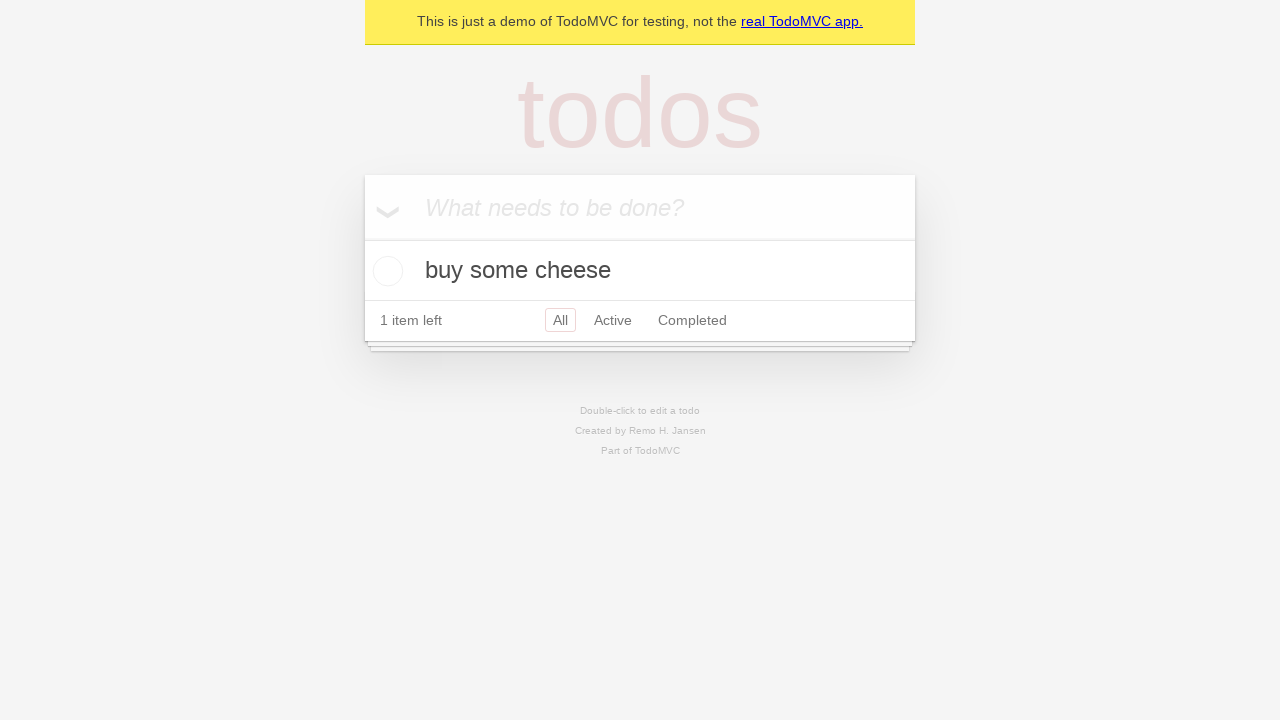

Filled todo input with 'feed the cat' on internal:attr=[placeholder="What needs to be done?"i]
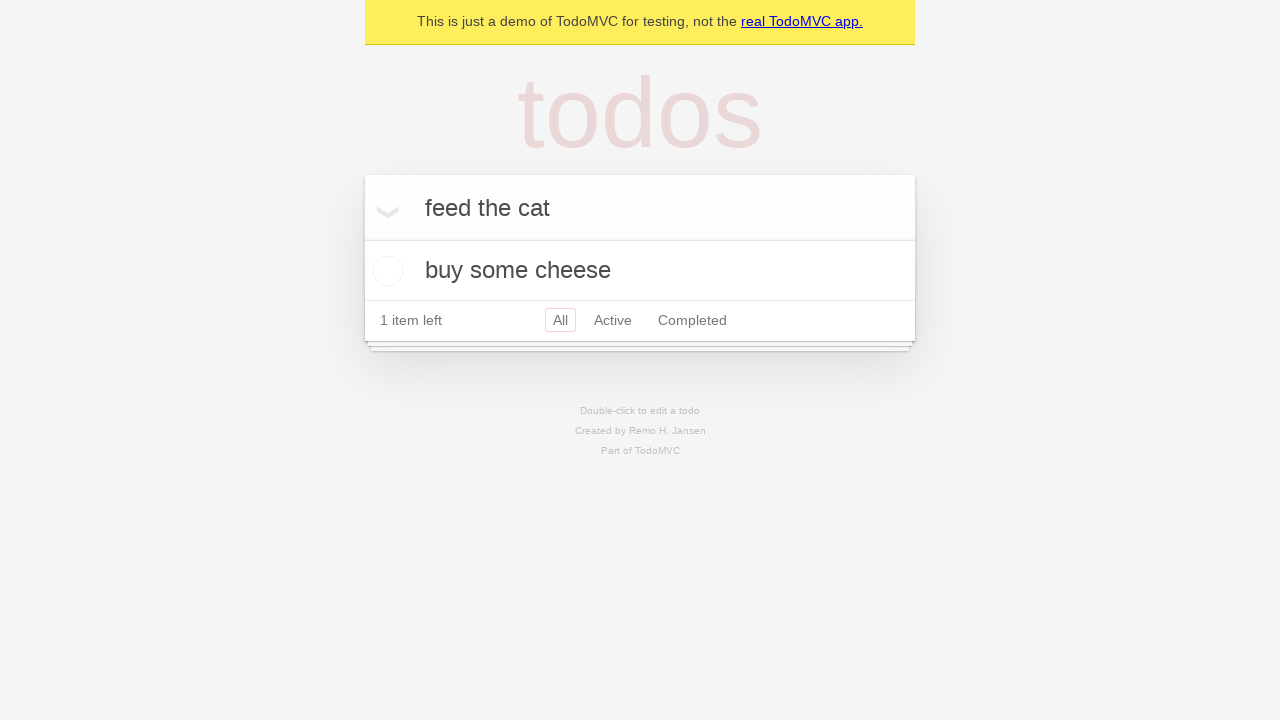

Pressed Enter to create todo item 'feed the cat' on internal:attr=[placeholder="What needs to be done?"i]
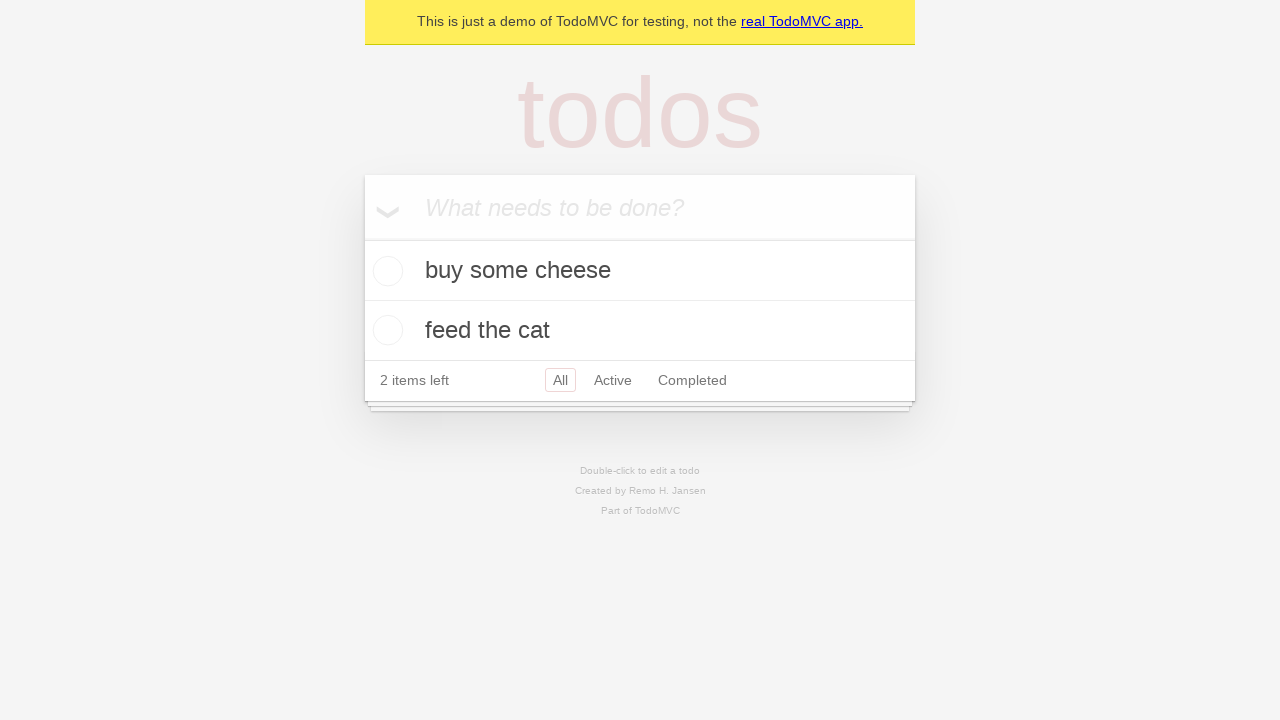

Waited for 2 todo items to be loaded
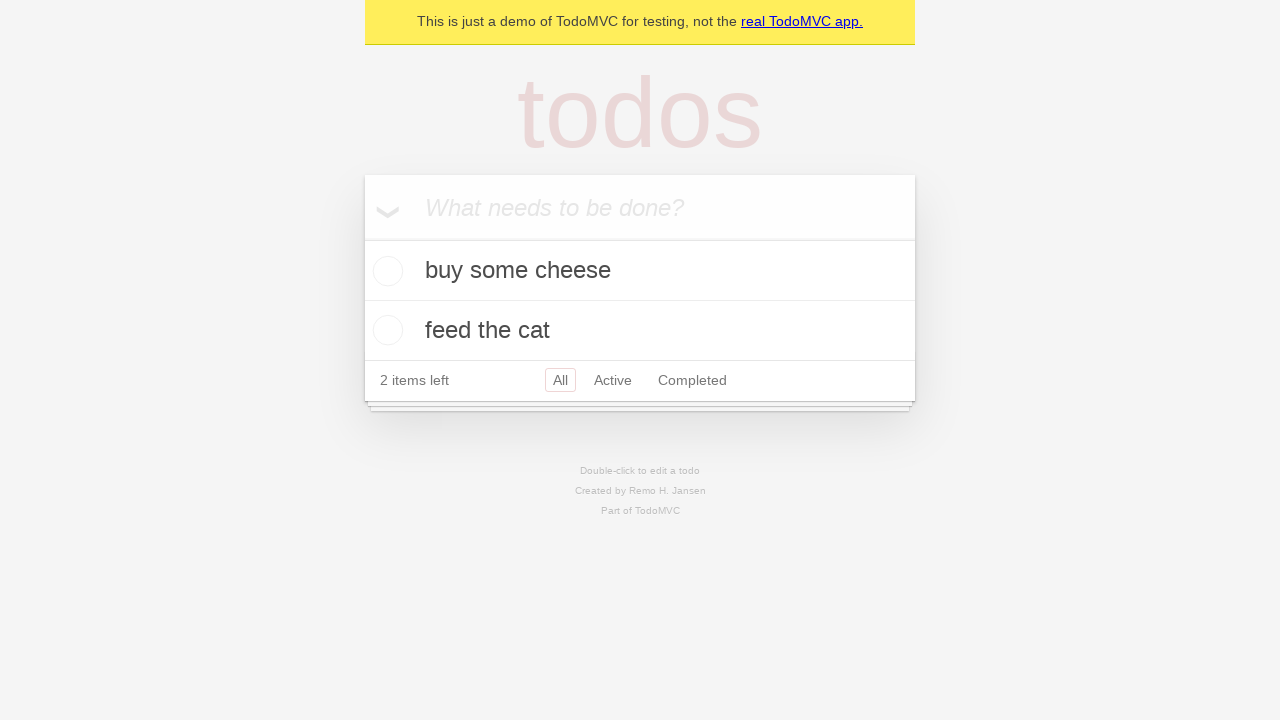

Checked the first todo item as complete at (385, 271) on internal:testid=[data-testid="todo-item"s] >> nth=0 >> internal:role=checkbox
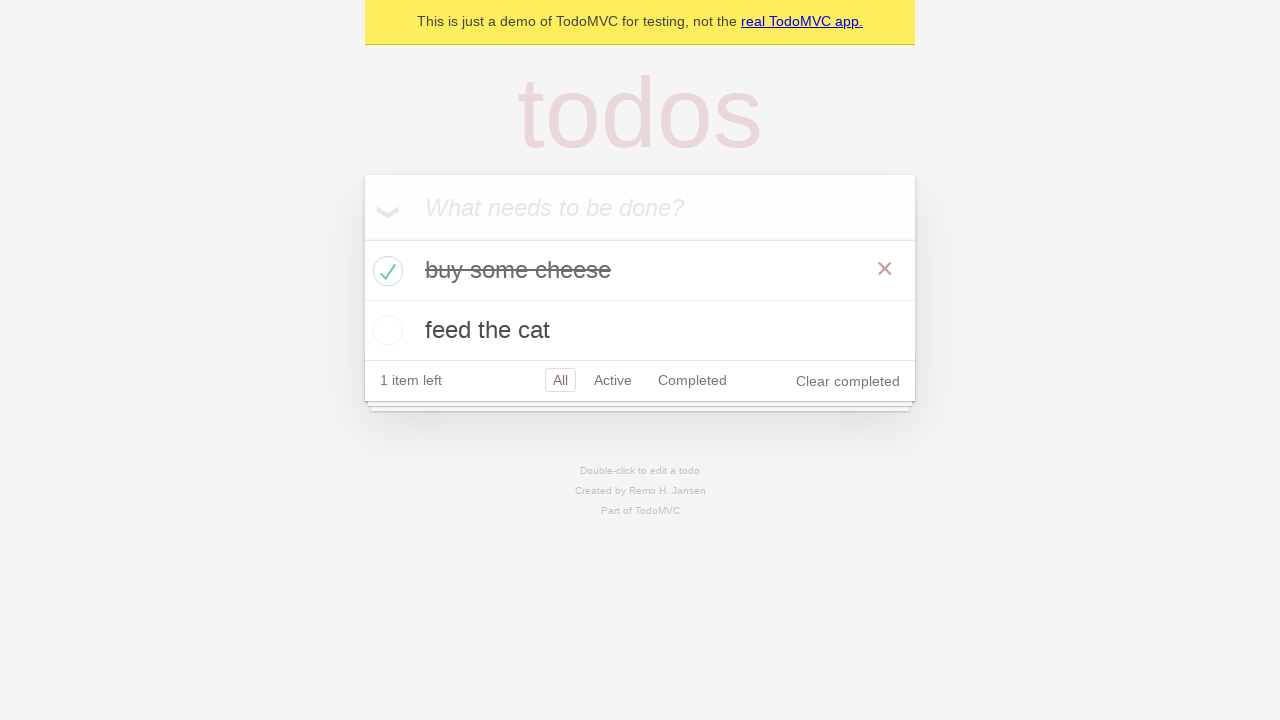

Unchecked the first todo item to mark it as incomplete at (385, 271) on internal:testid=[data-testid="todo-item"s] >> nth=0 >> internal:role=checkbox
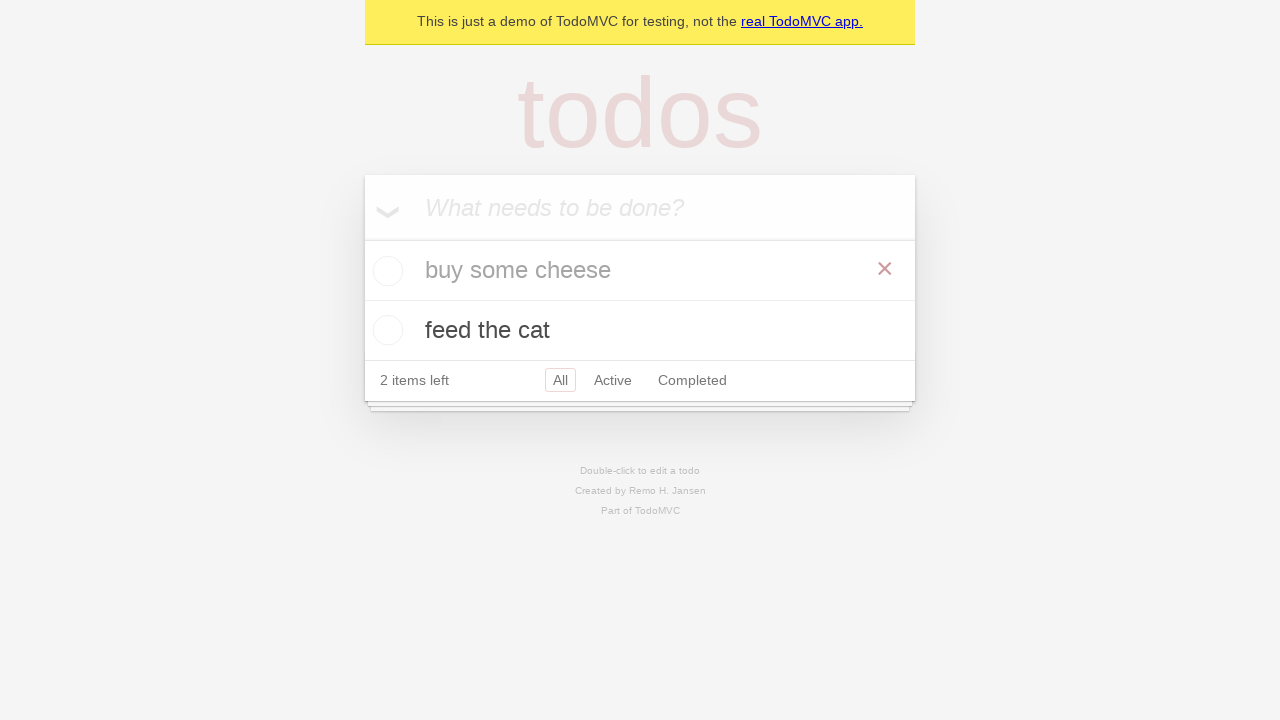

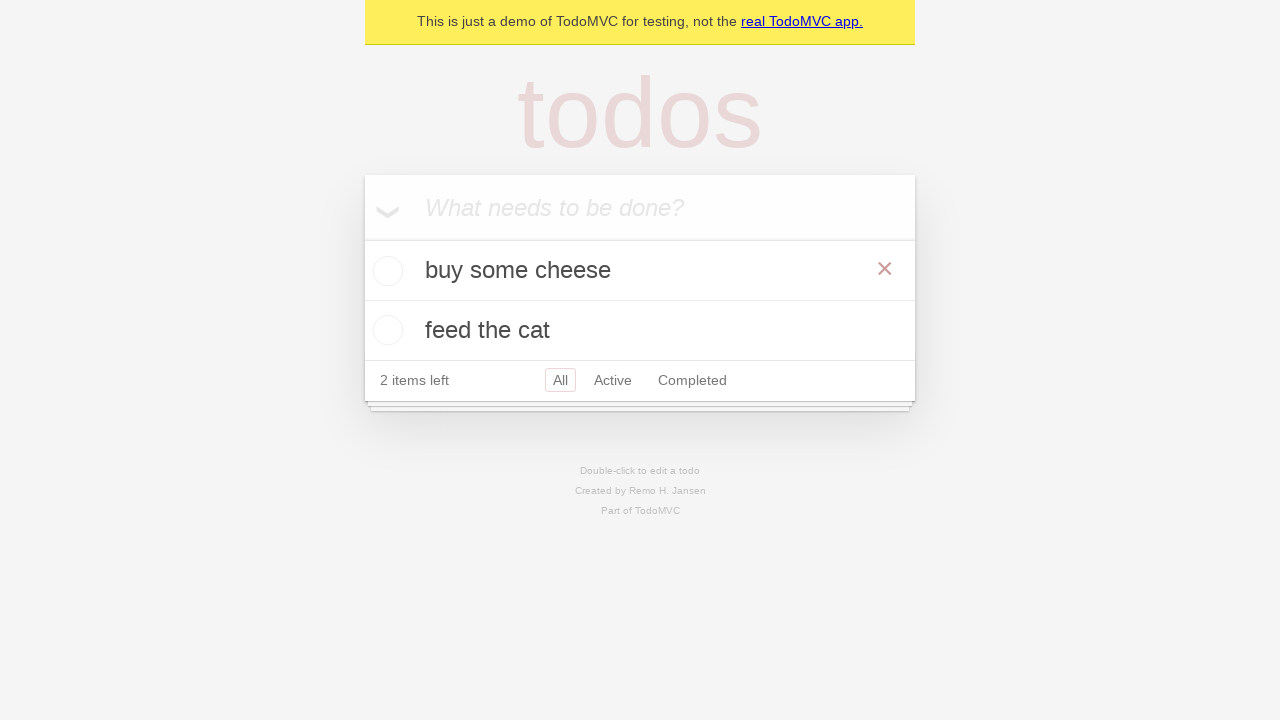